Tests right-click context menu functionality by performing a right-click action on an image element

Starting URL: http://deluxe-menu.com/popup-mode-sample.html

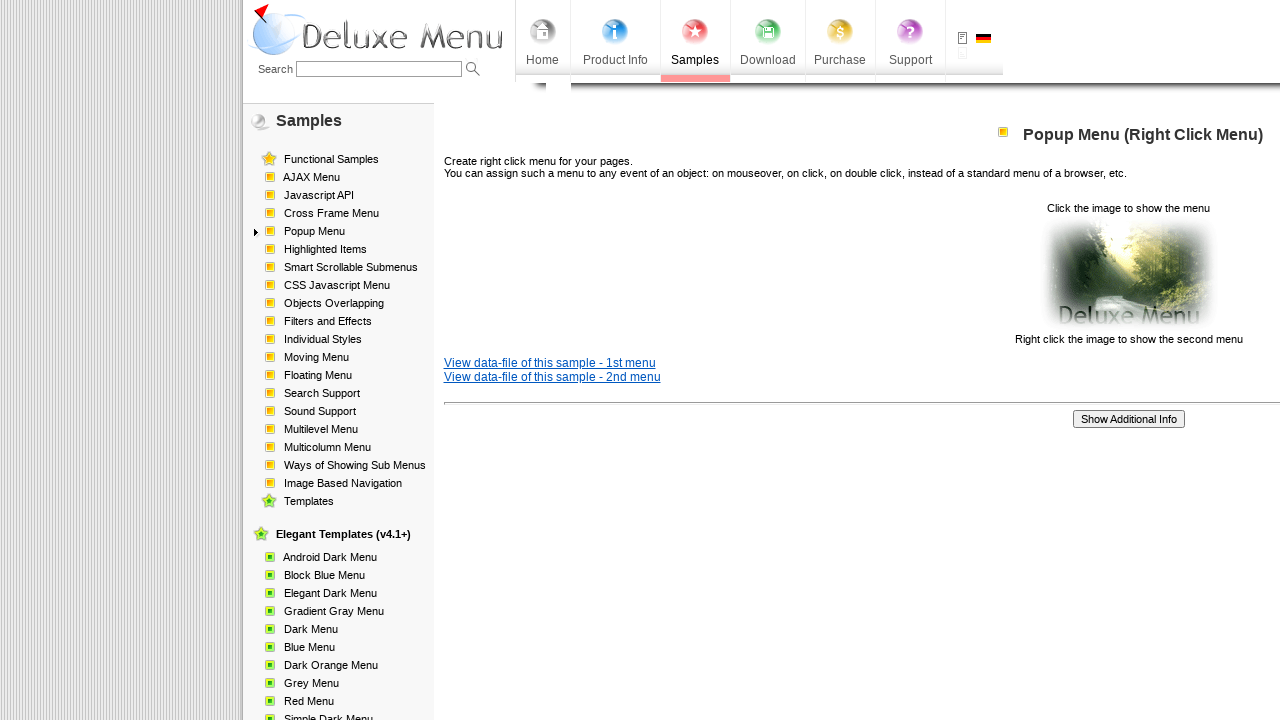

Located element containing 'Click the image to show the menu' text
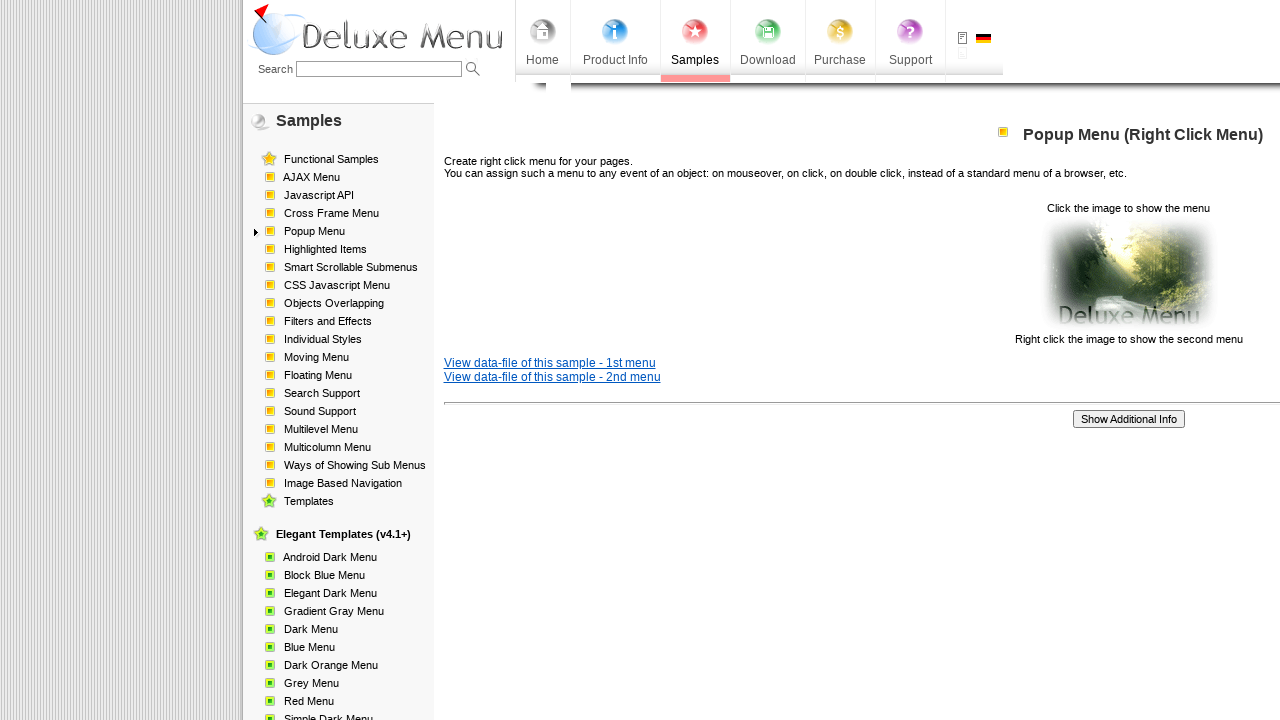

Performed right-click on the image element to show context menu at (640, 274) on xpath=//p[contains(text(),'Click the image to show the menu')]
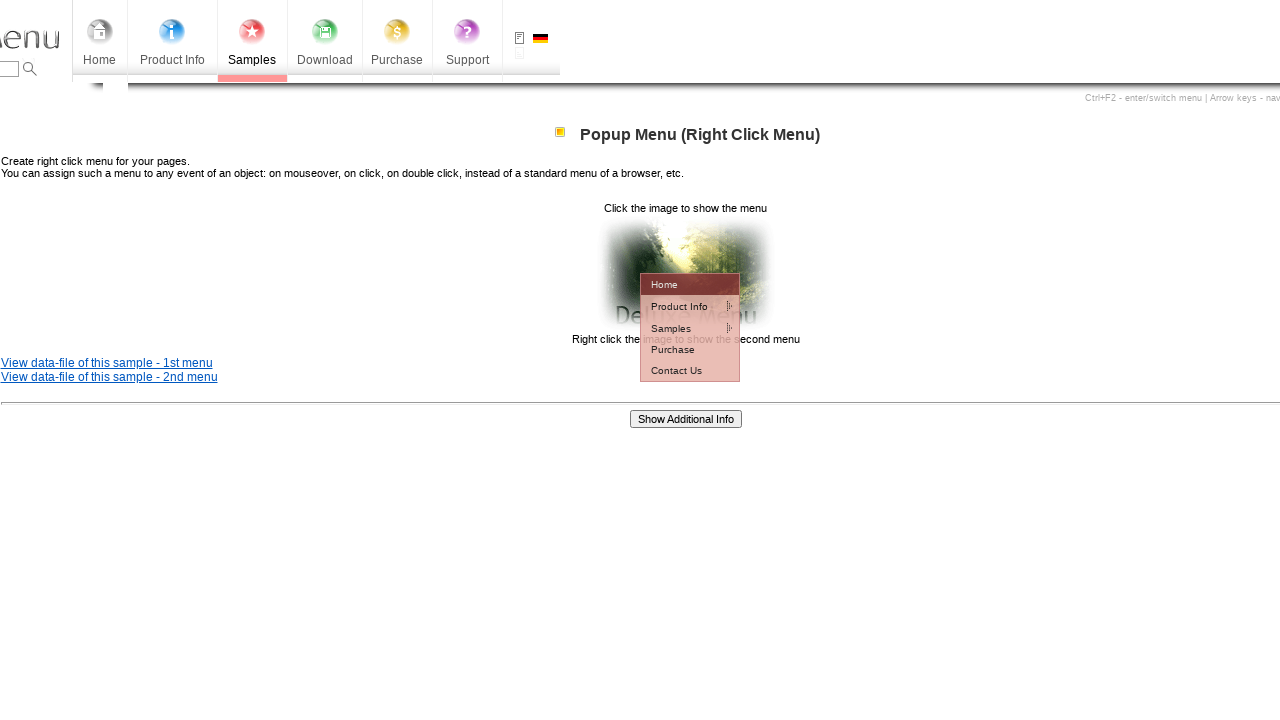

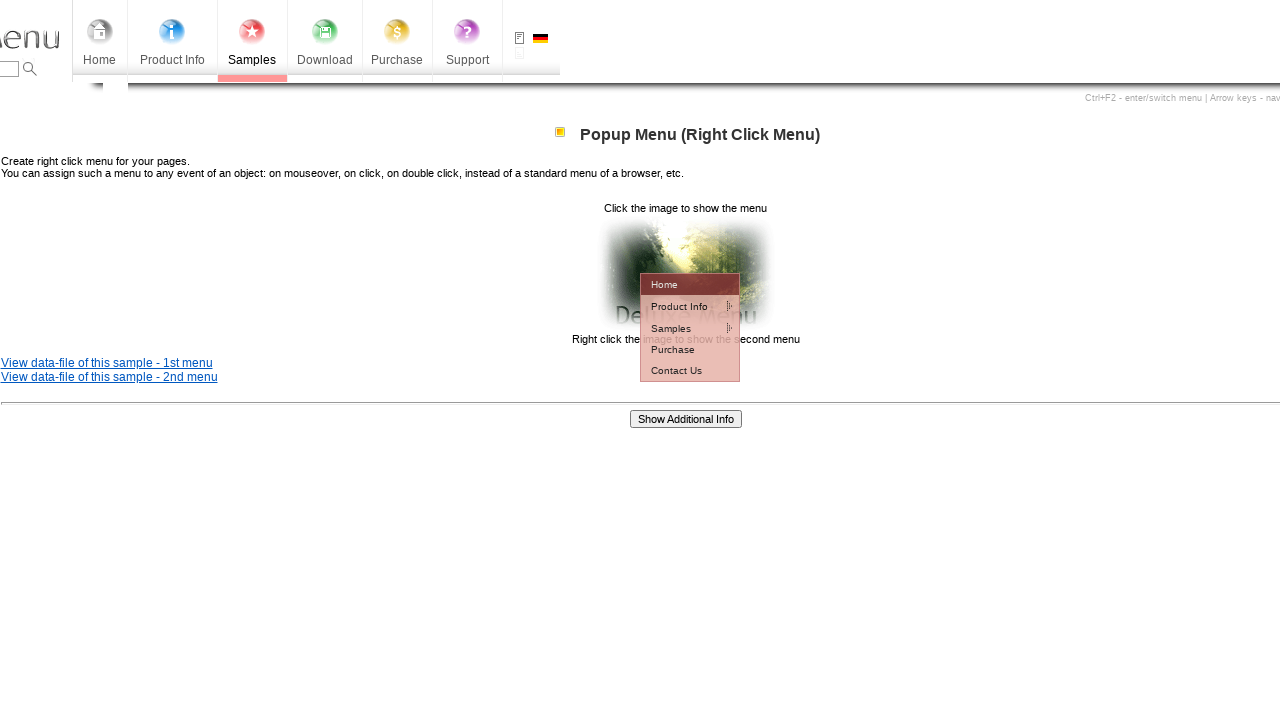